Resizes the unrestricted box by dragging the resize handle 500 pixels horizontally and 500 pixels vertically

Starting URL: https://demoqa.com/resizable

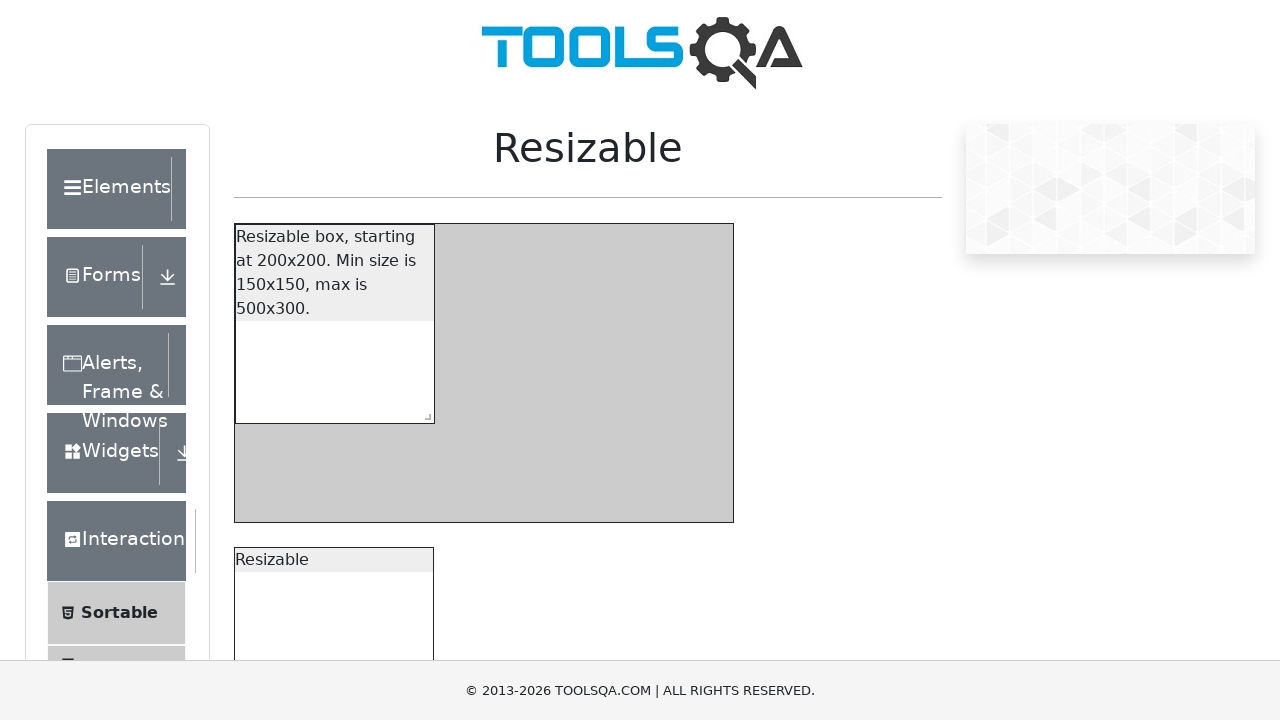

Located the resize handle for the unrestricted box
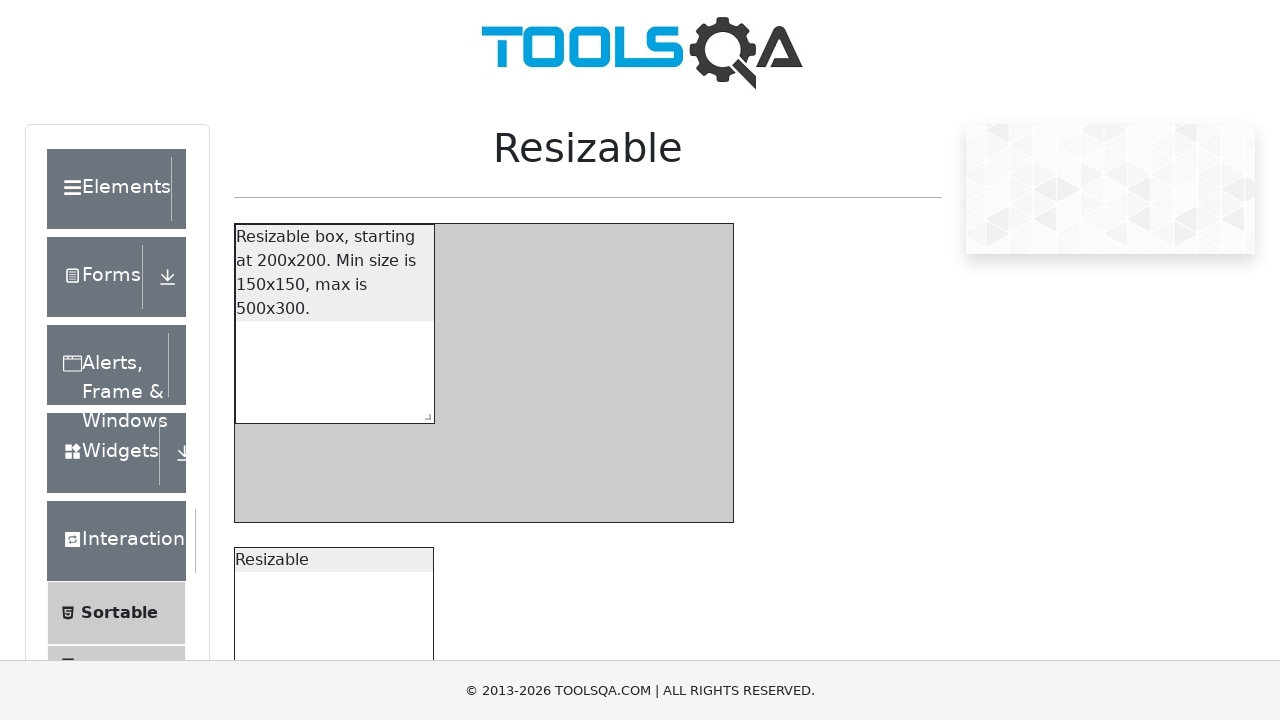

Retrieved bounding box coordinates of the resize handle
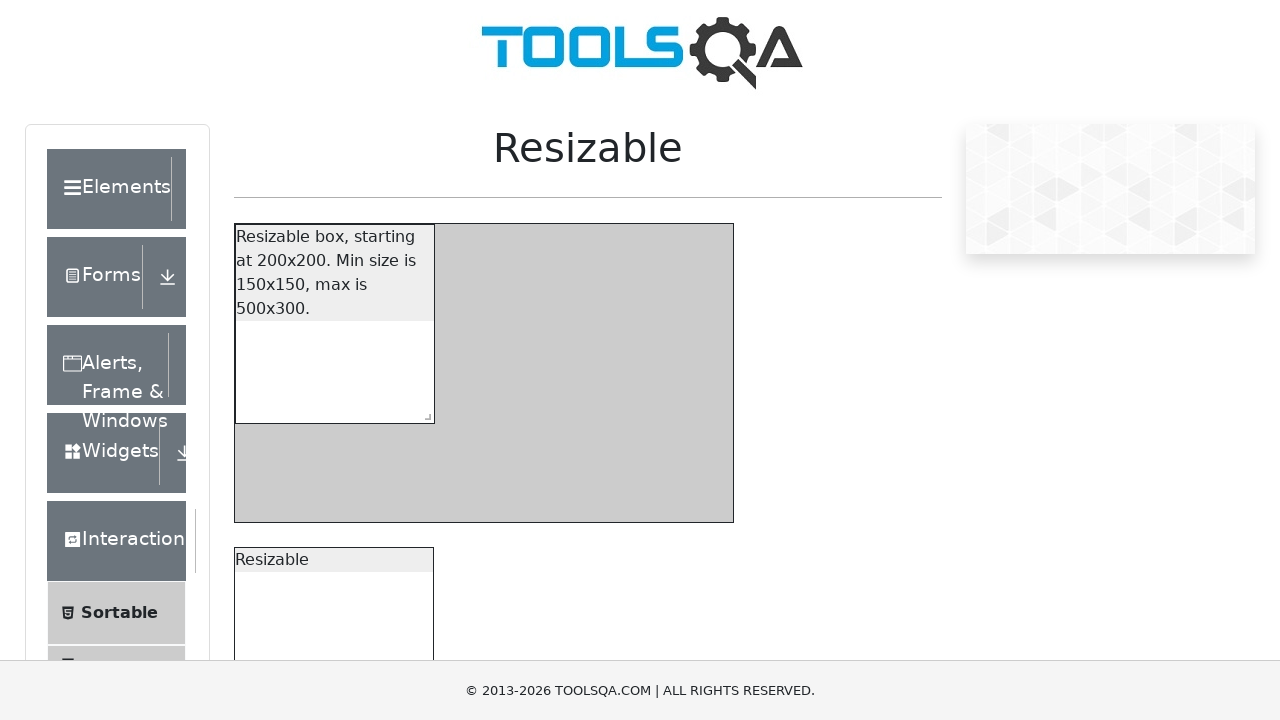

Moved mouse to the center of the resize handle at (423, 736)
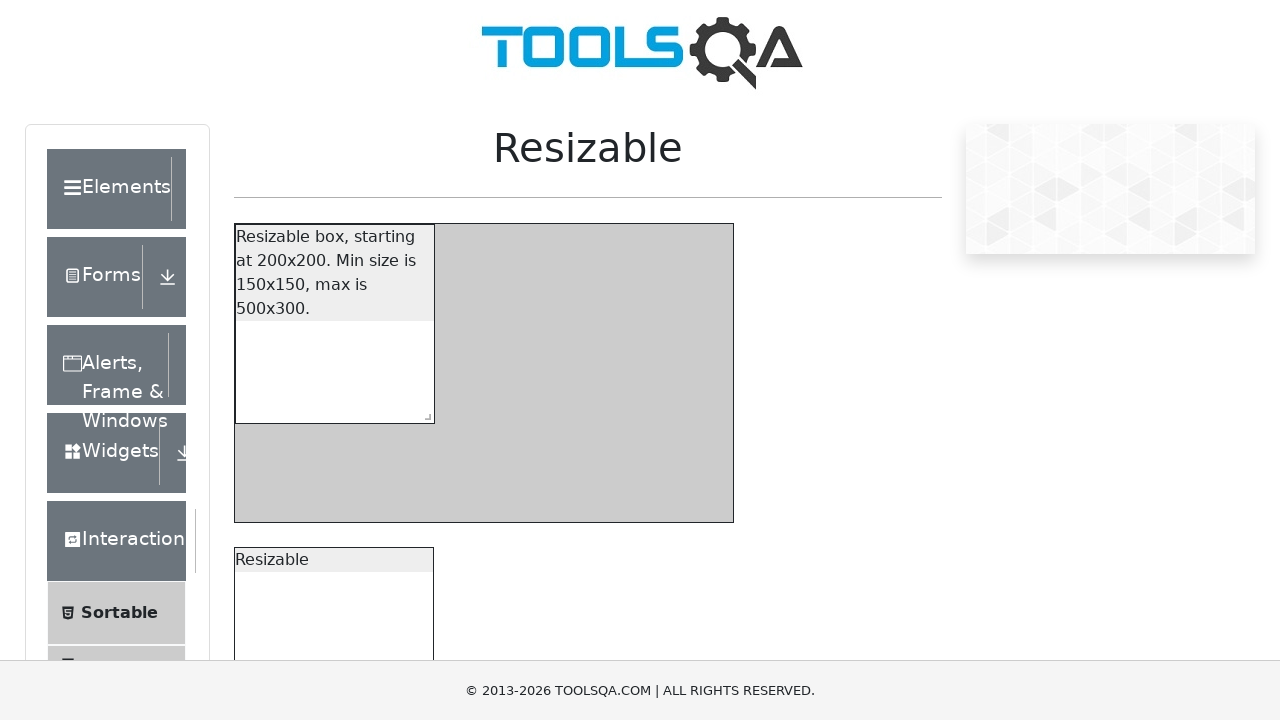

Pressed down mouse button on the resize handle at (423, 736)
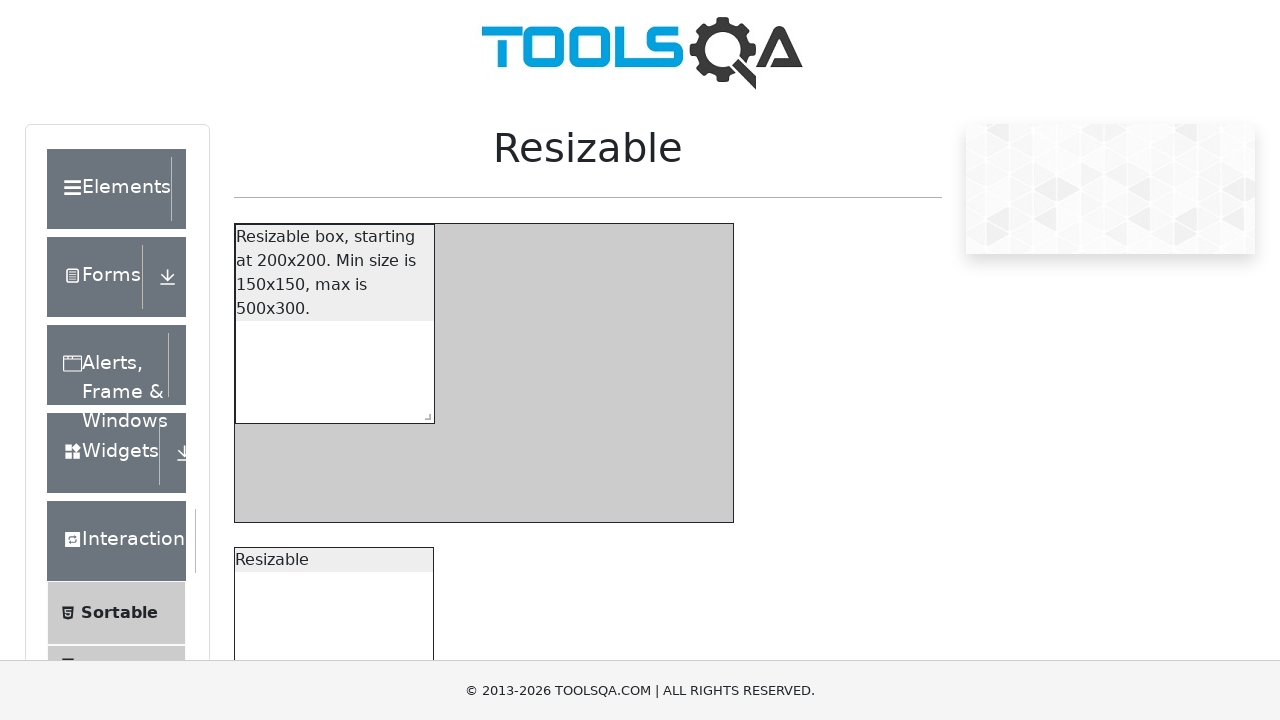

Dragged resize handle 500 pixels horizontally and 500 pixels vertically at (923, 1236)
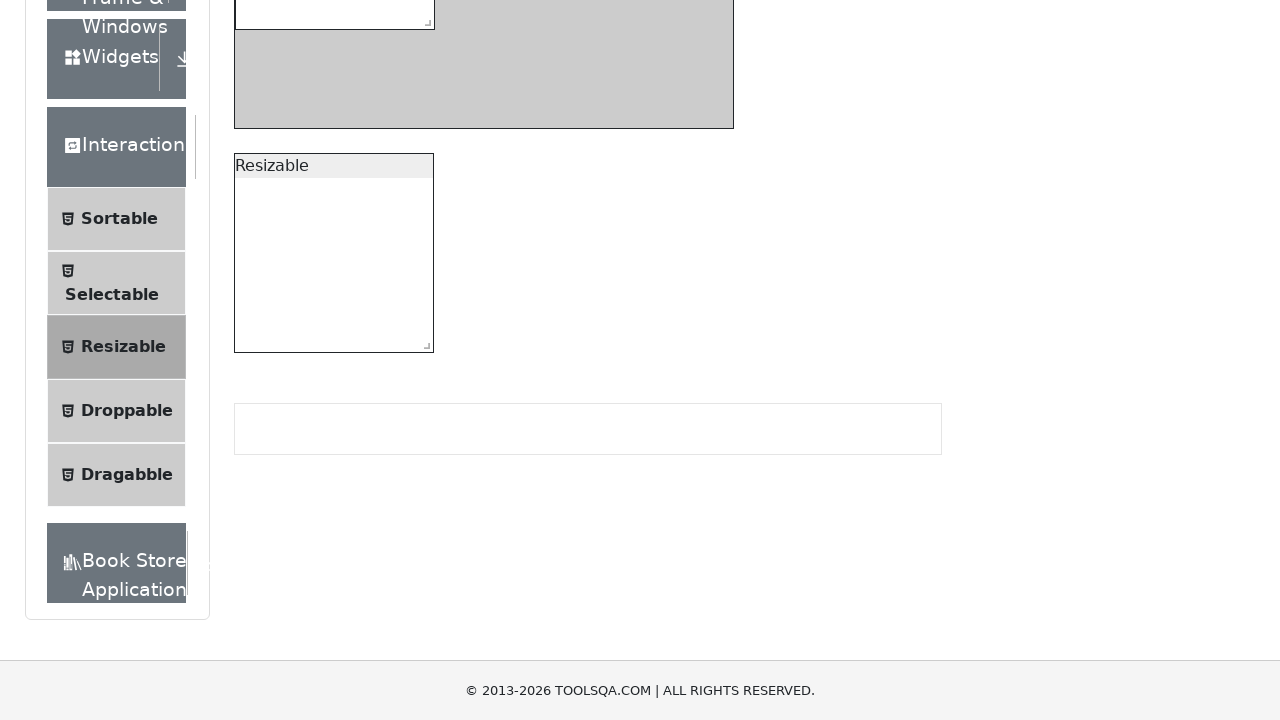

Released mouse button to complete the resize operation at (923, 1236)
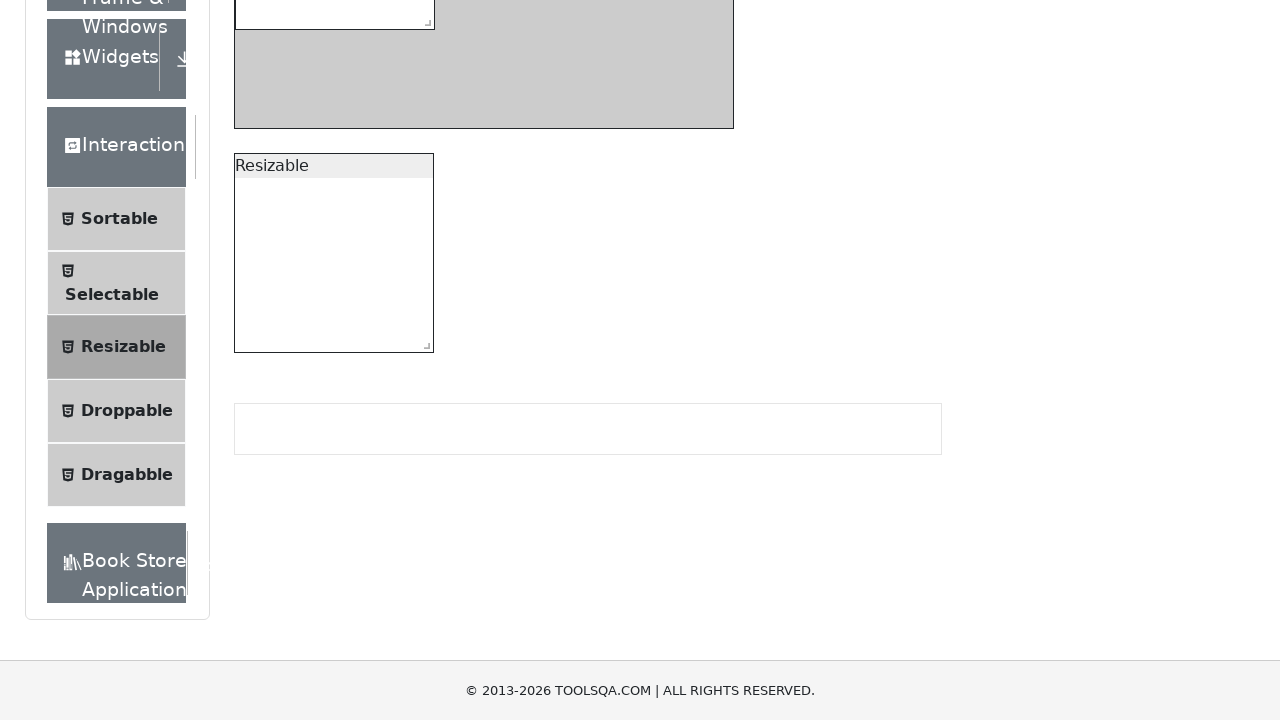

Waited 500ms for resize animation to complete
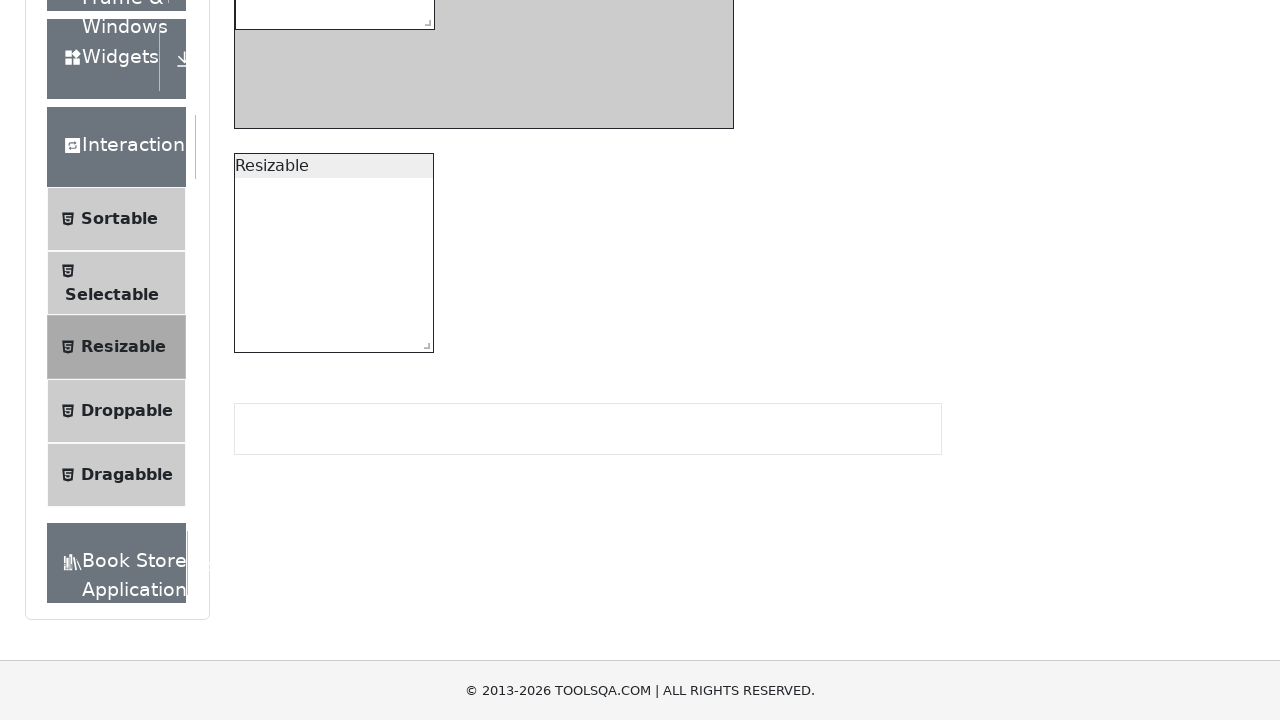

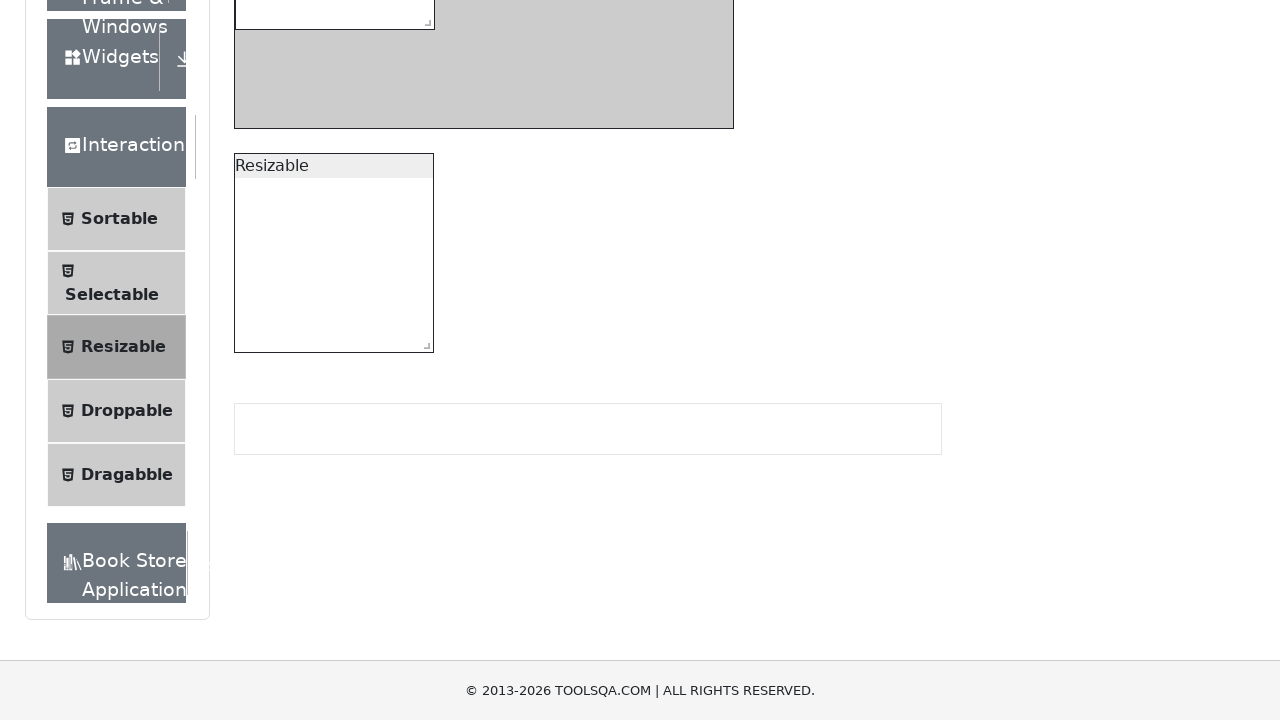